Tests radio button functionality by finding a group of radio buttons and clicking through each one to verify they can be selected. This demonstrates radio button interaction where selecting one deselects the others.

Starting URL: http://www.echoecho.com/htmlforms10.htm

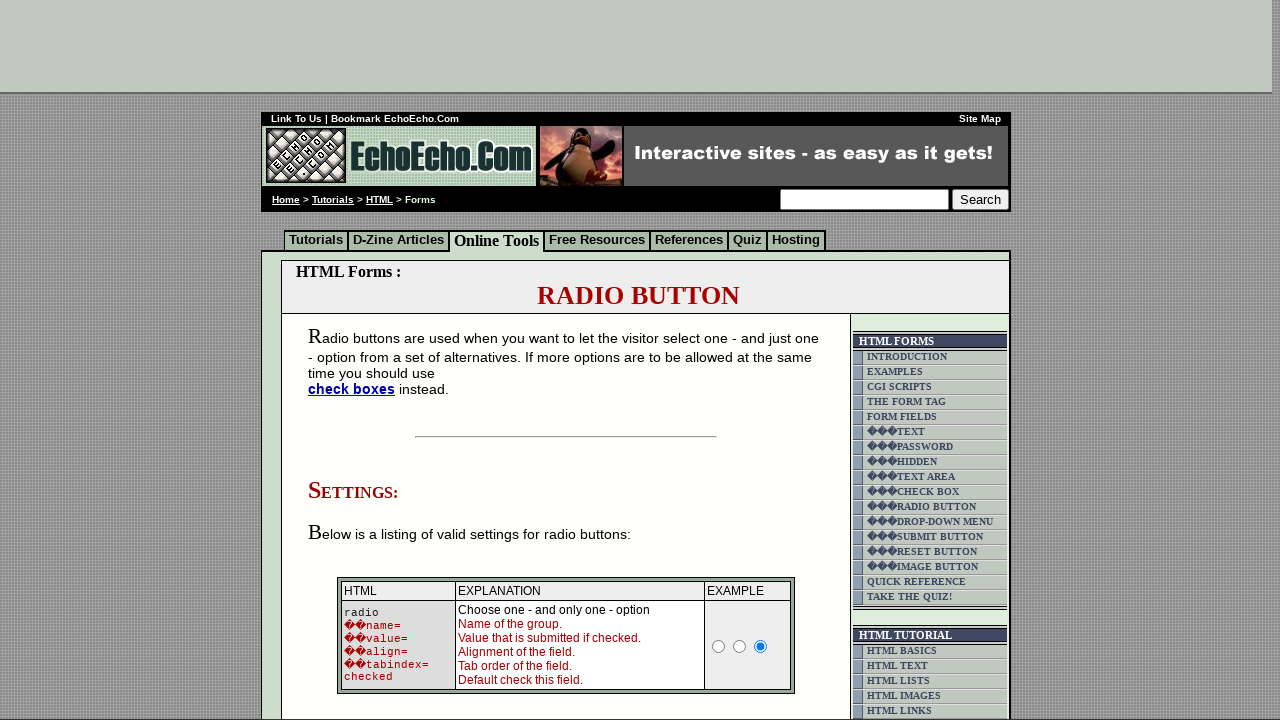

Radio button group loaded and selector found
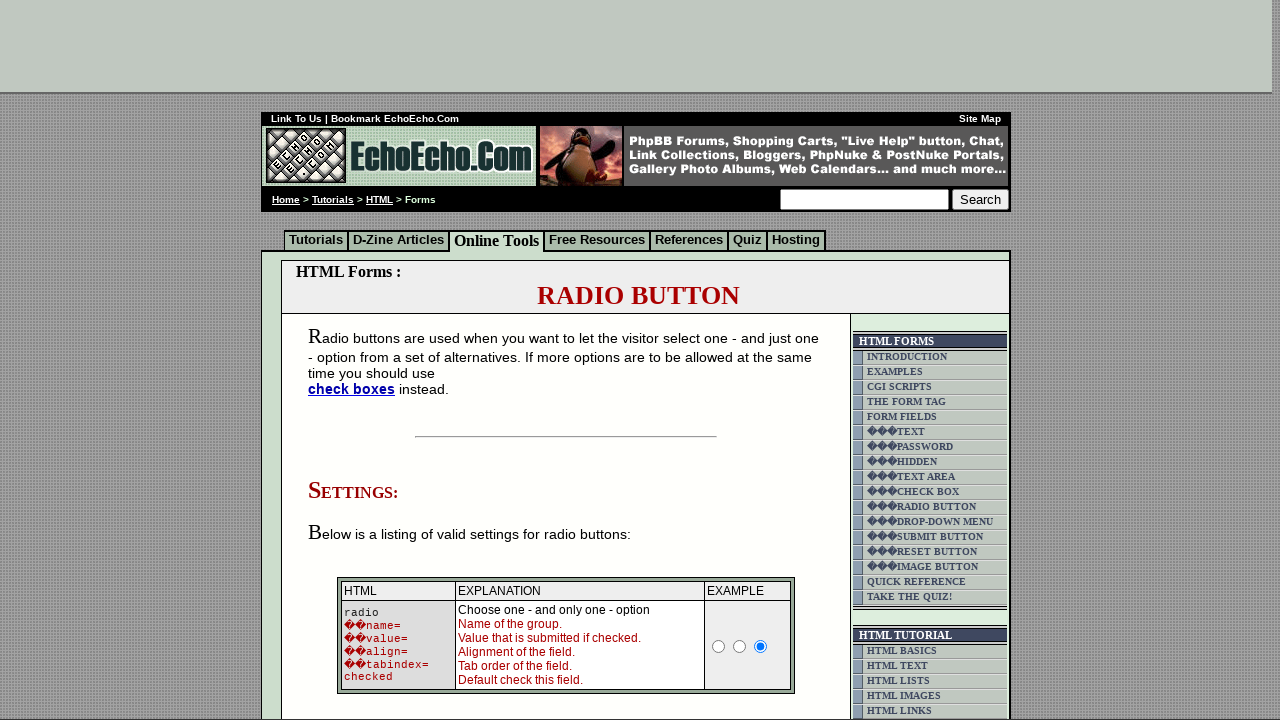

Located all radio buttons in group1
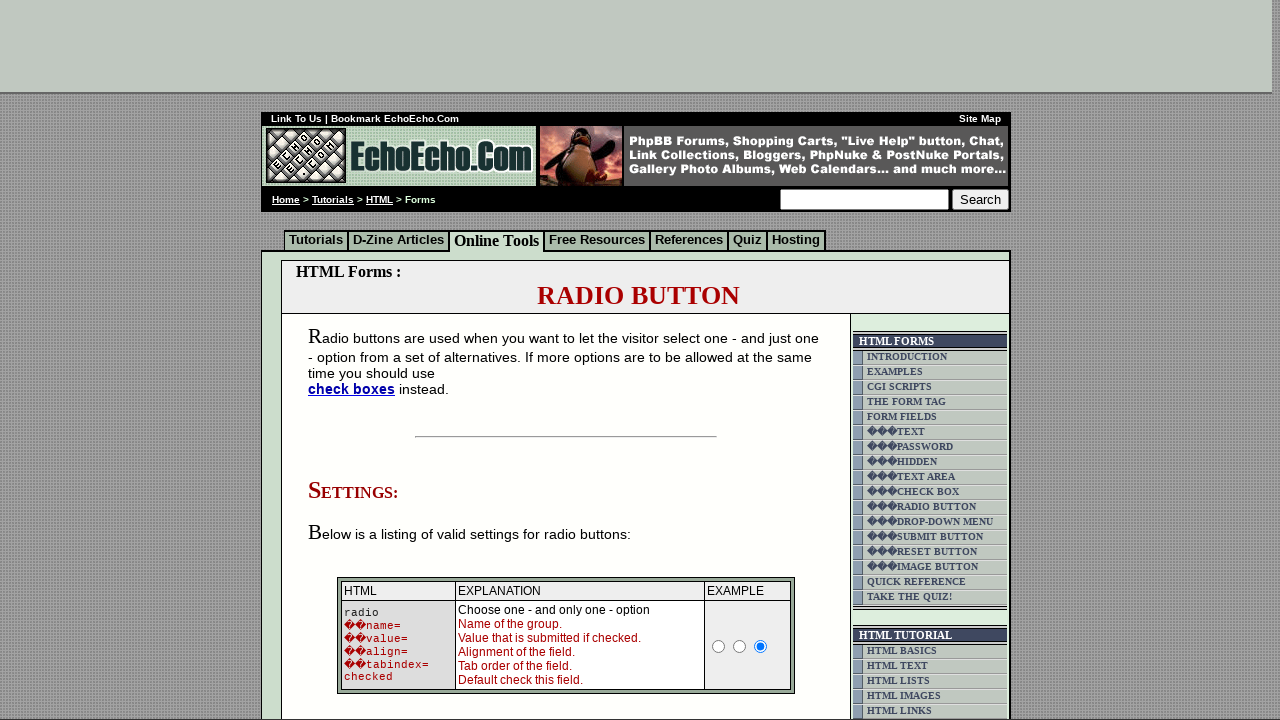

Found 3 radio buttons in the group
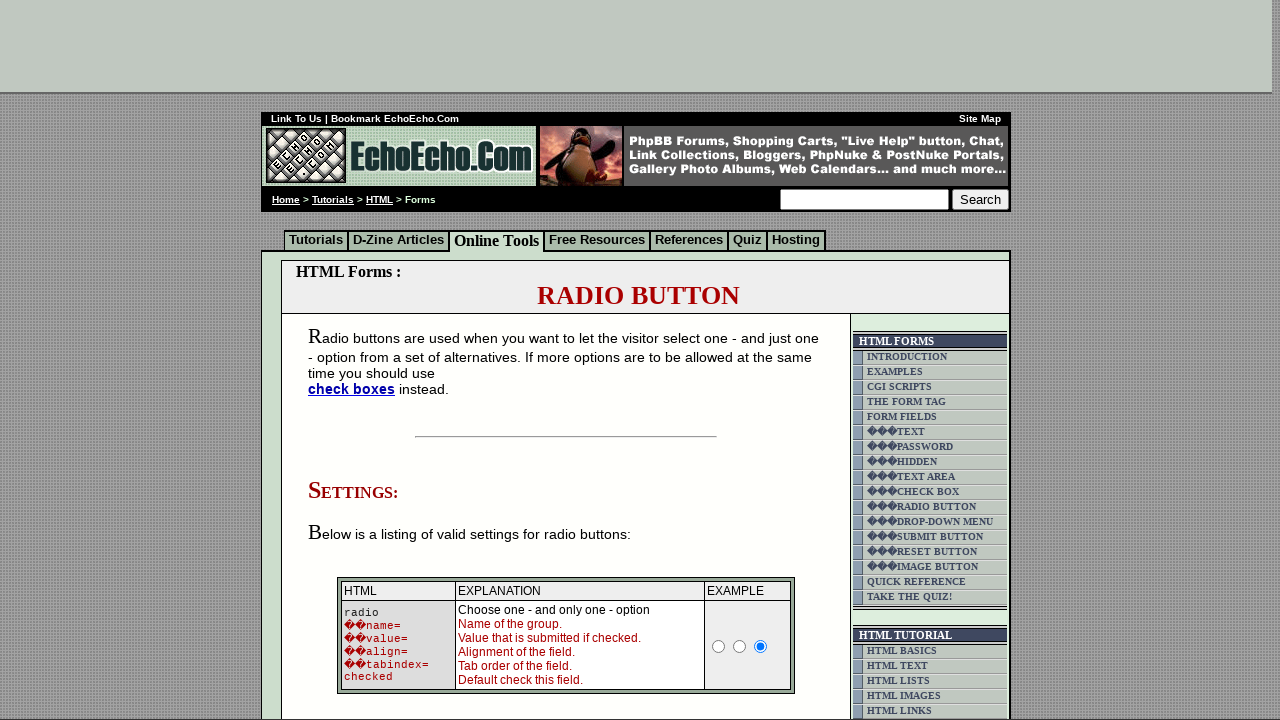

Clicked radio button 1 of 3 at (356, 360) on input[name='group1'] >> nth=0
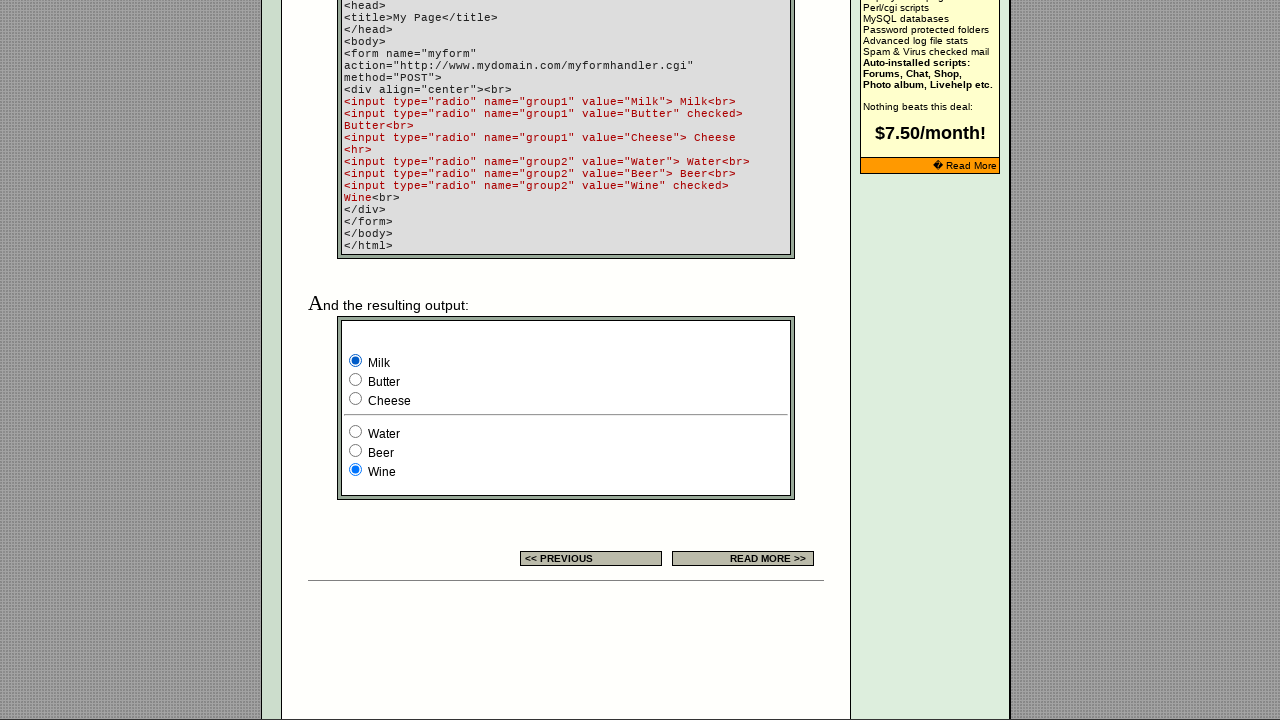

Waited 200ms for radio button 1 selection to register
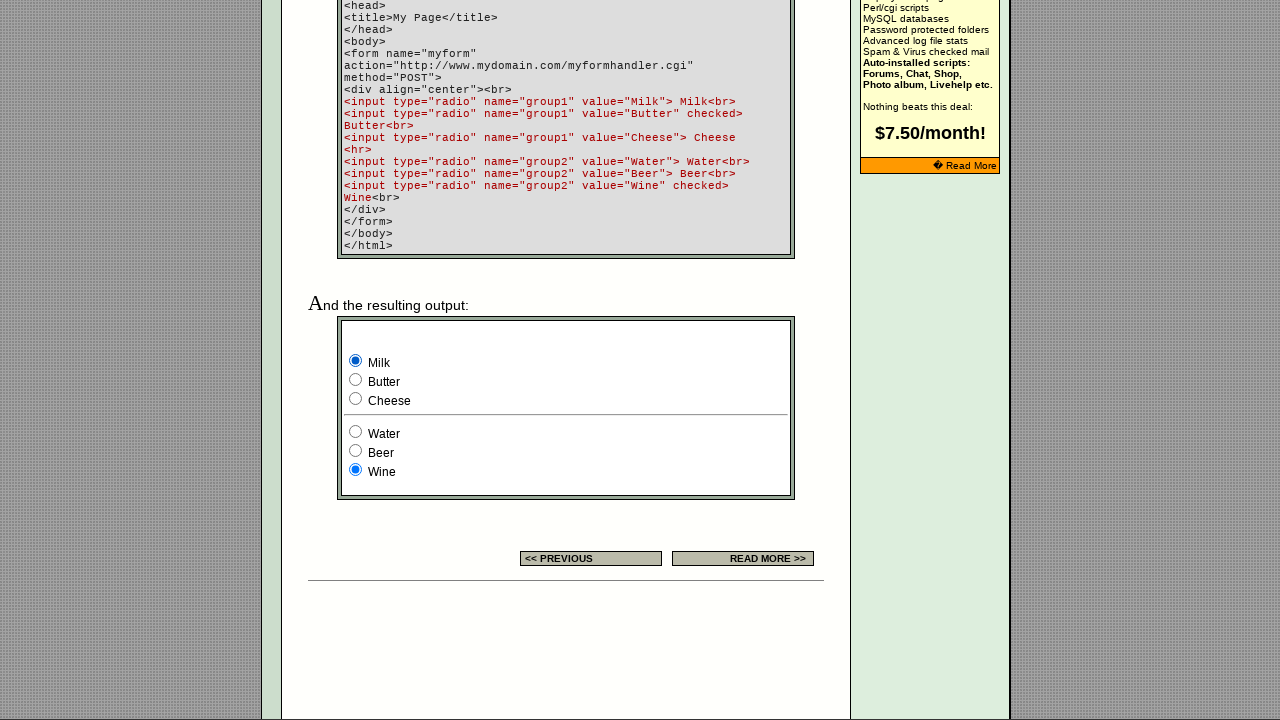

Clicked radio button 2 of 3 at (356, 380) on input[name='group1'] >> nth=1
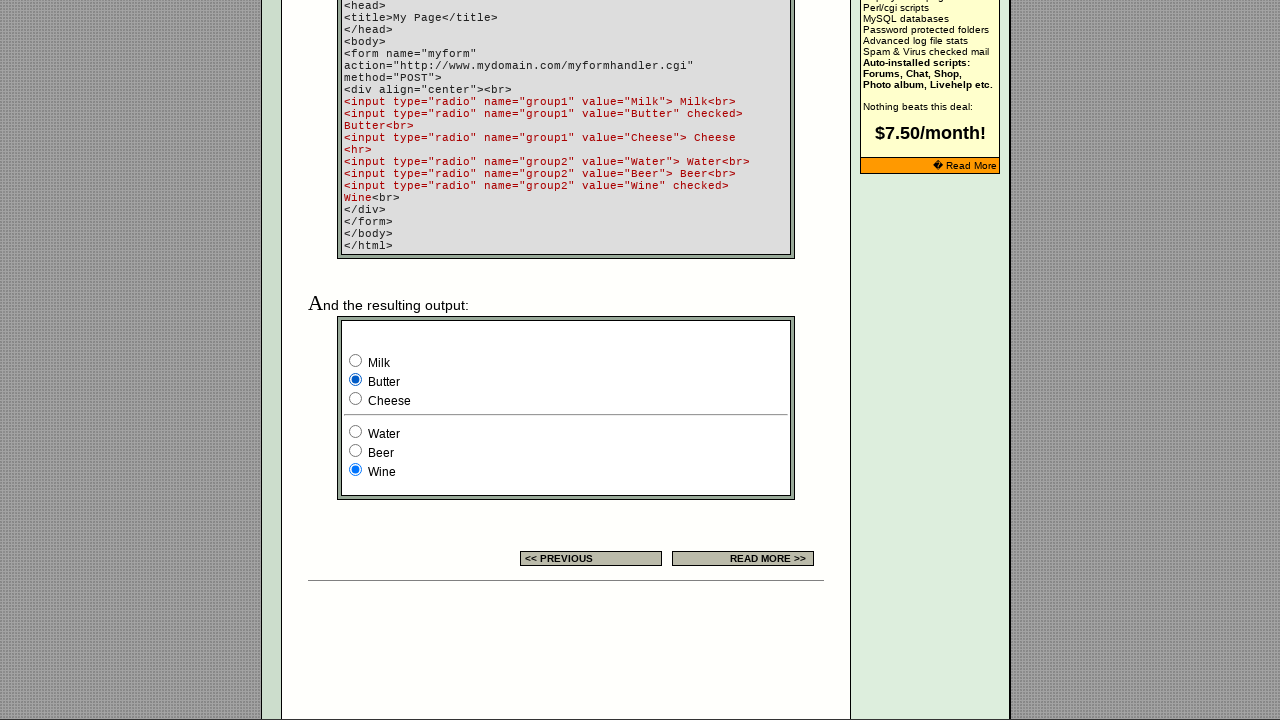

Waited 200ms for radio button 2 selection to register
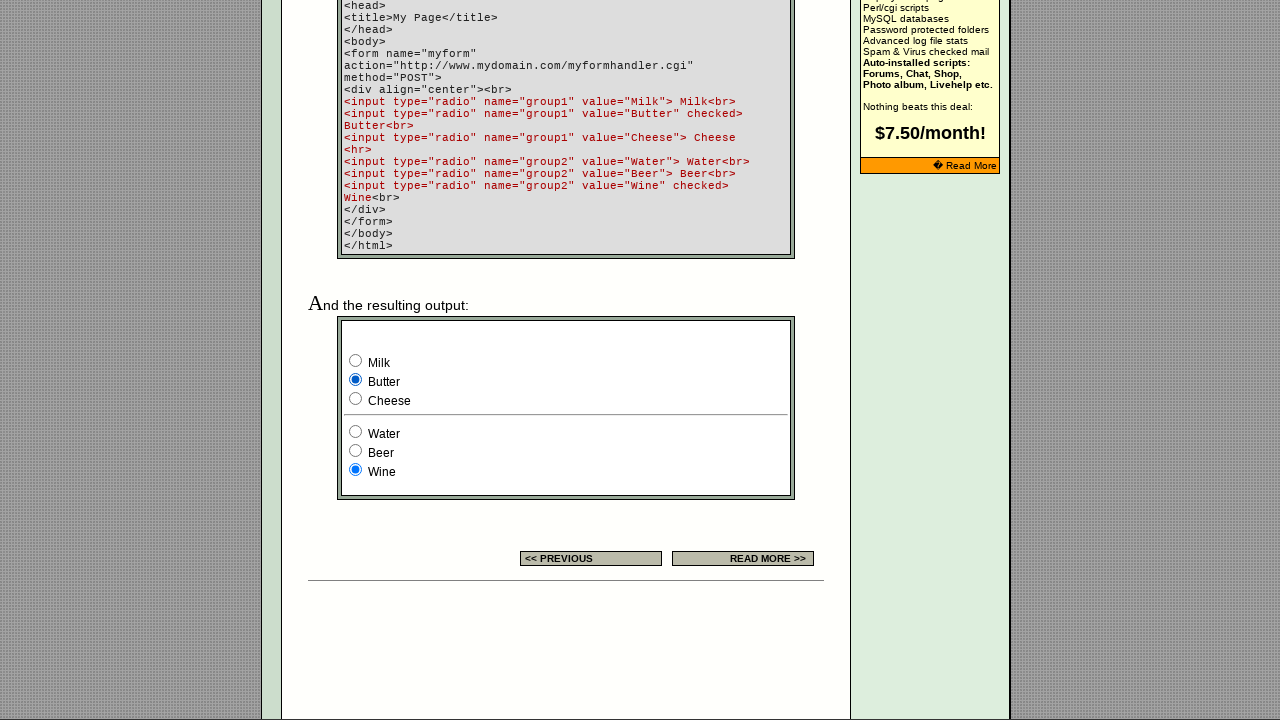

Clicked radio button 3 of 3 at (356, 398) on input[name='group1'] >> nth=2
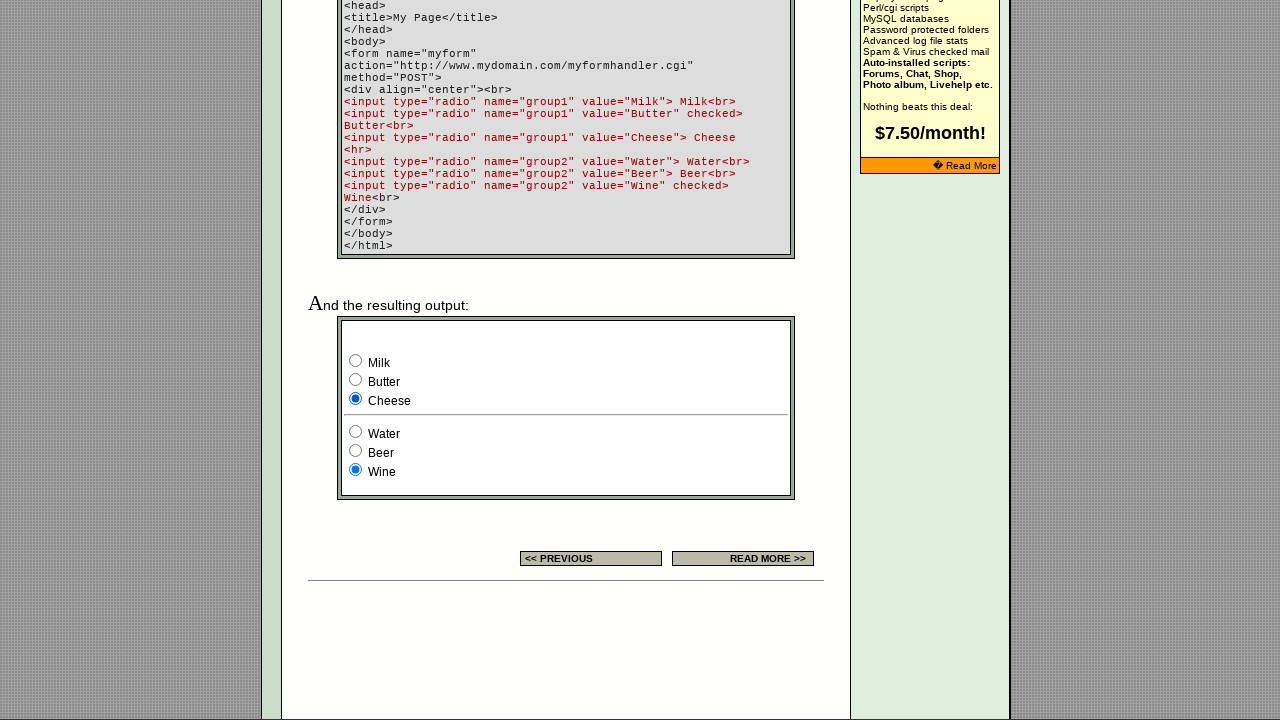

Waited 200ms for radio button 3 selection to register
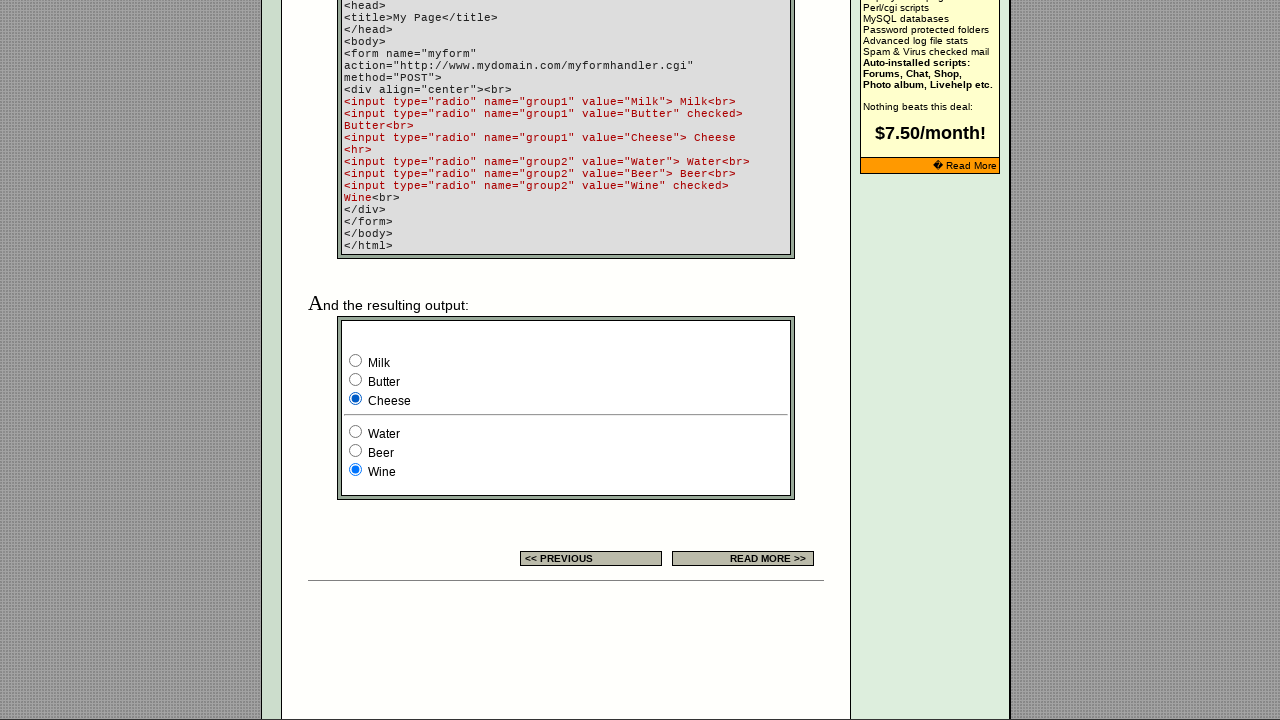

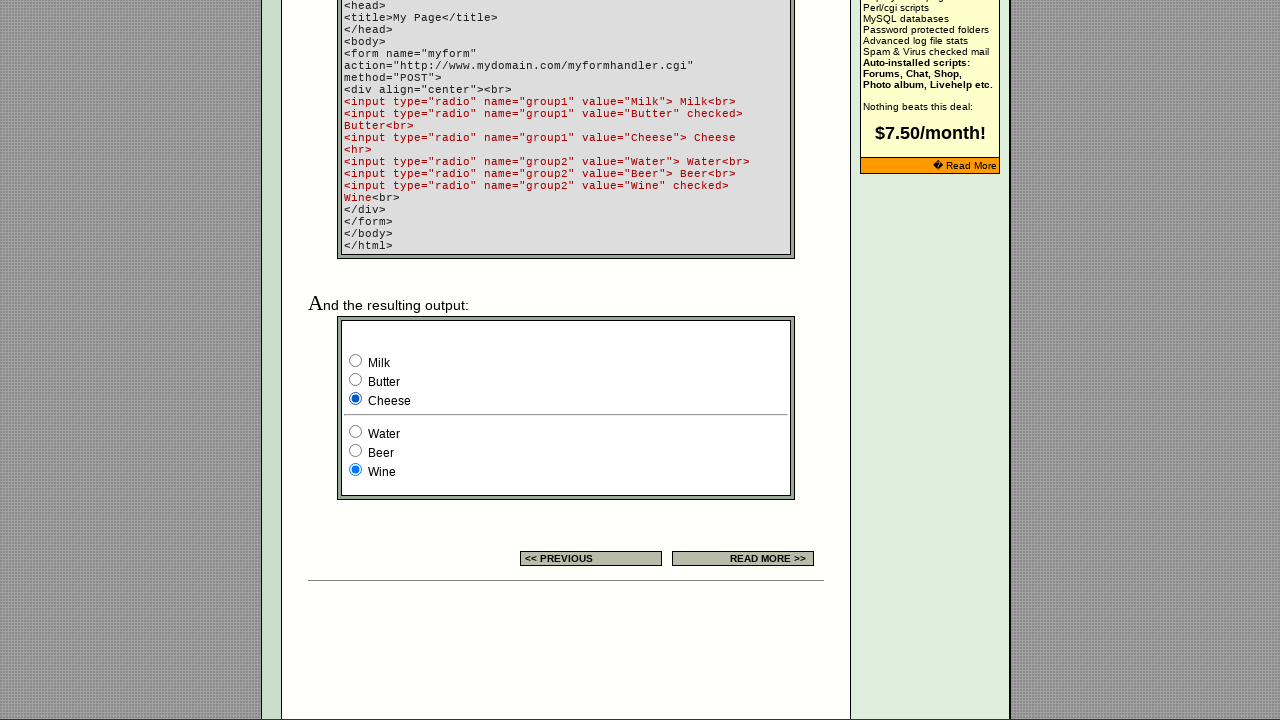